Tests clearing the complete state of all items by checking and unchecking the toggle all checkbox.

Starting URL: https://demo.playwright.dev/todomvc

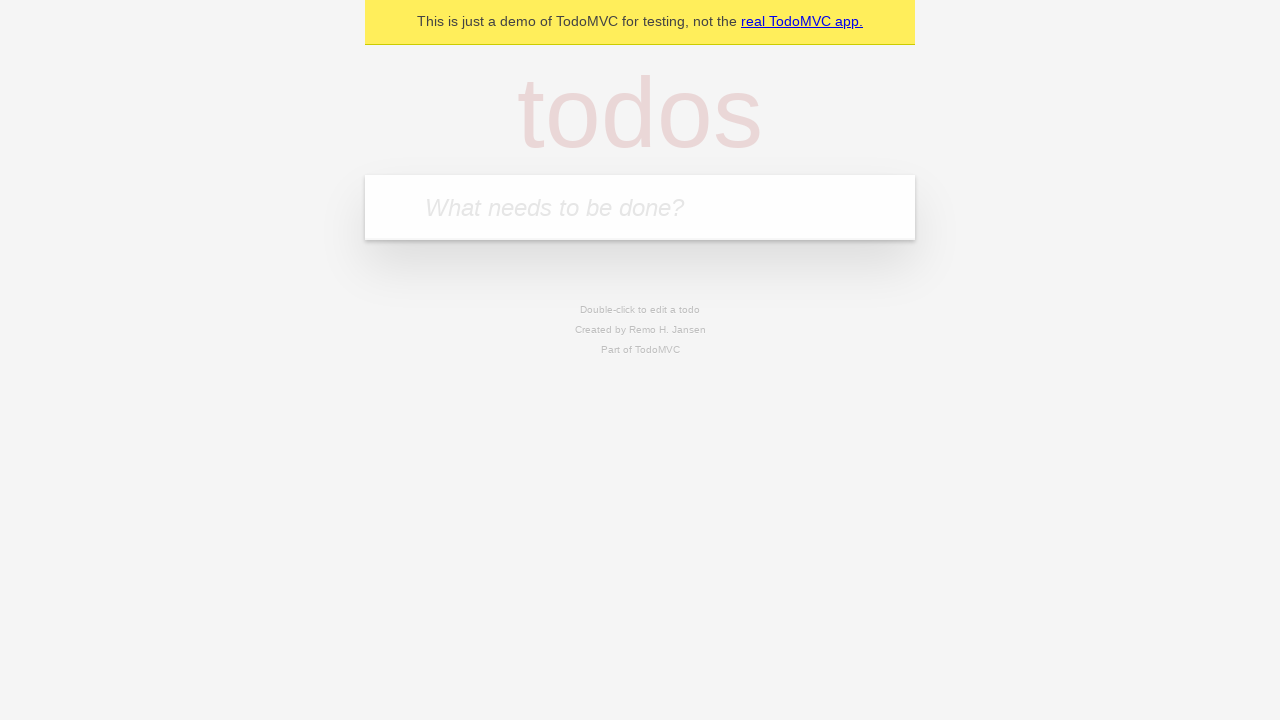

Filled new todo input with 'buy some cheese' on internal:attr=[placeholder="What needs to be done?"i]
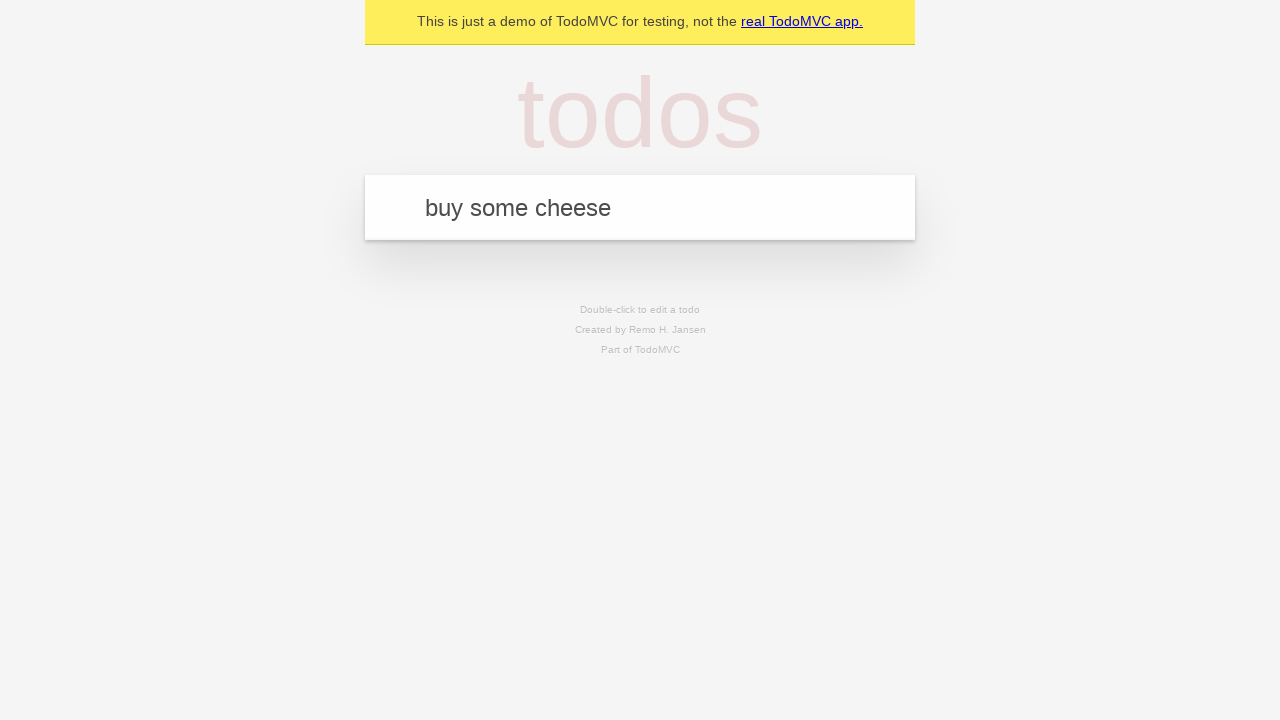

Pressed Enter to create todo 'buy some cheese' on internal:attr=[placeholder="What needs to be done?"i]
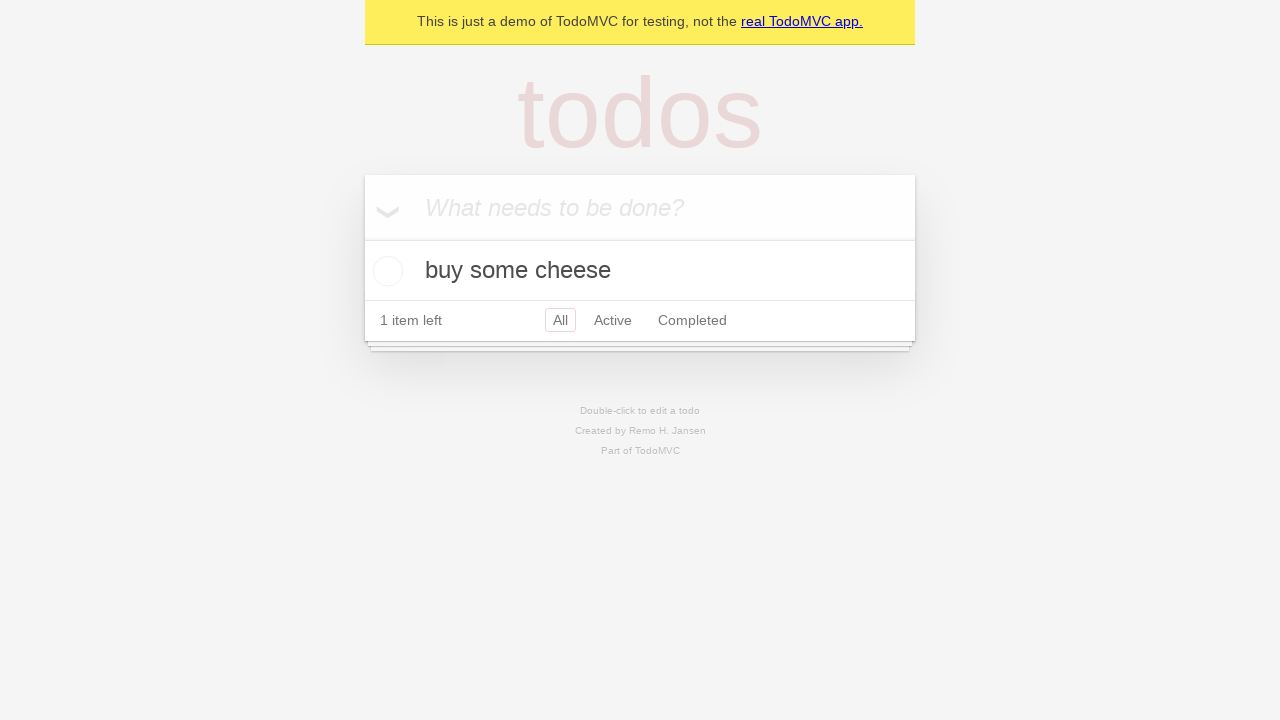

Filled new todo input with 'feed the cat' on internal:attr=[placeholder="What needs to be done?"i]
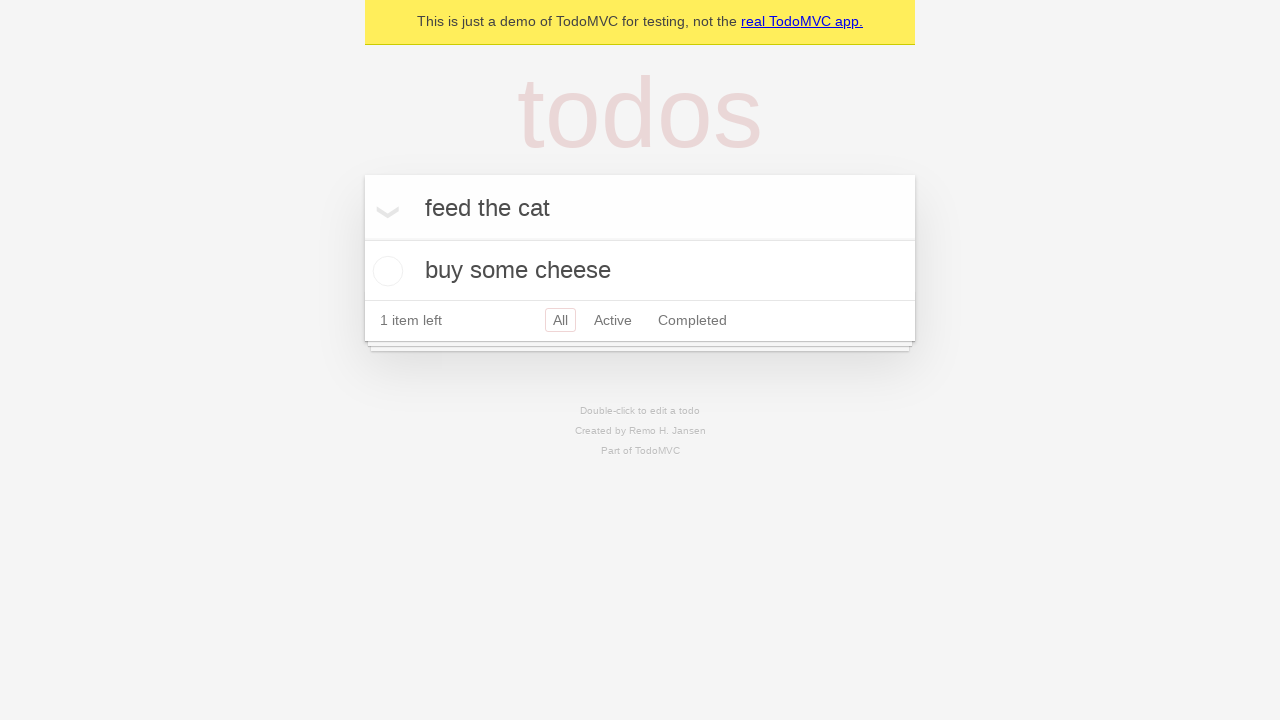

Pressed Enter to create todo 'feed the cat' on internal:attr=[placeholder="What needs to be done?"i]
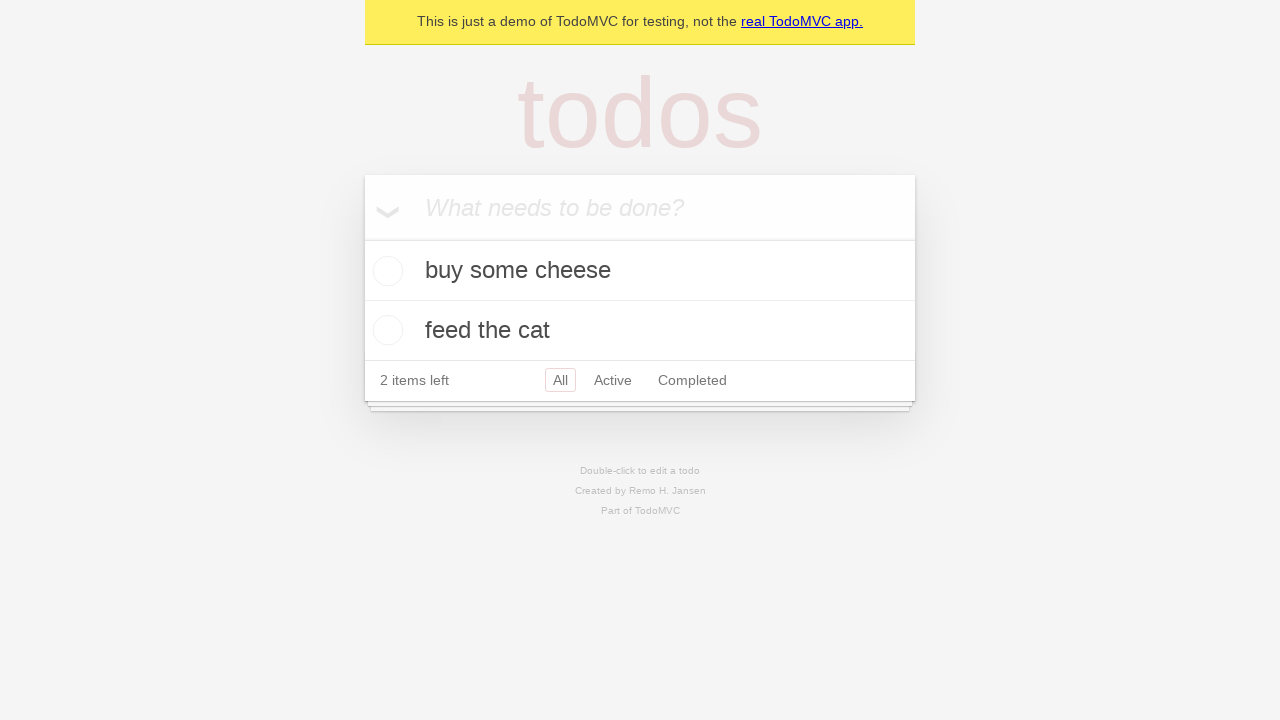

Filled new todo input with 'book a doctors appointment' on internal:attr=[placeholder="What needs to be done?"i]
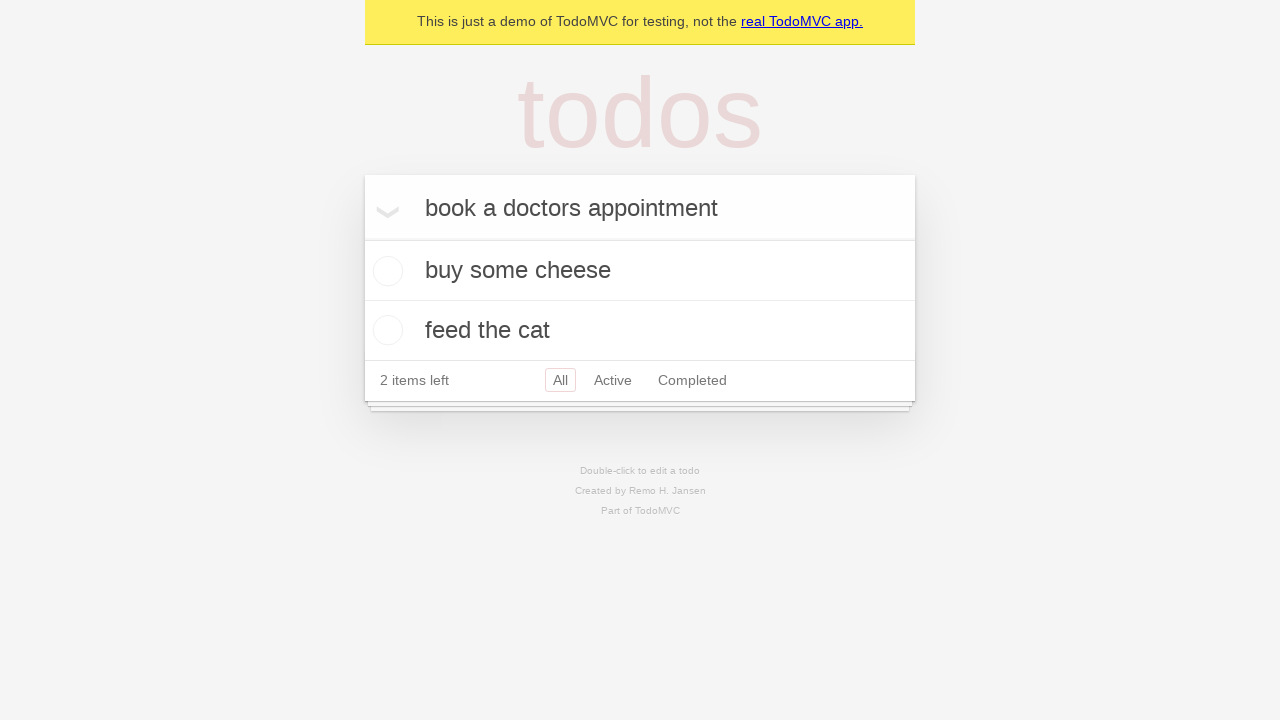

Pressed Enter to create todo 'book a doctors appointment' on internal:attr=[placeholder="What needs to be done?"i]
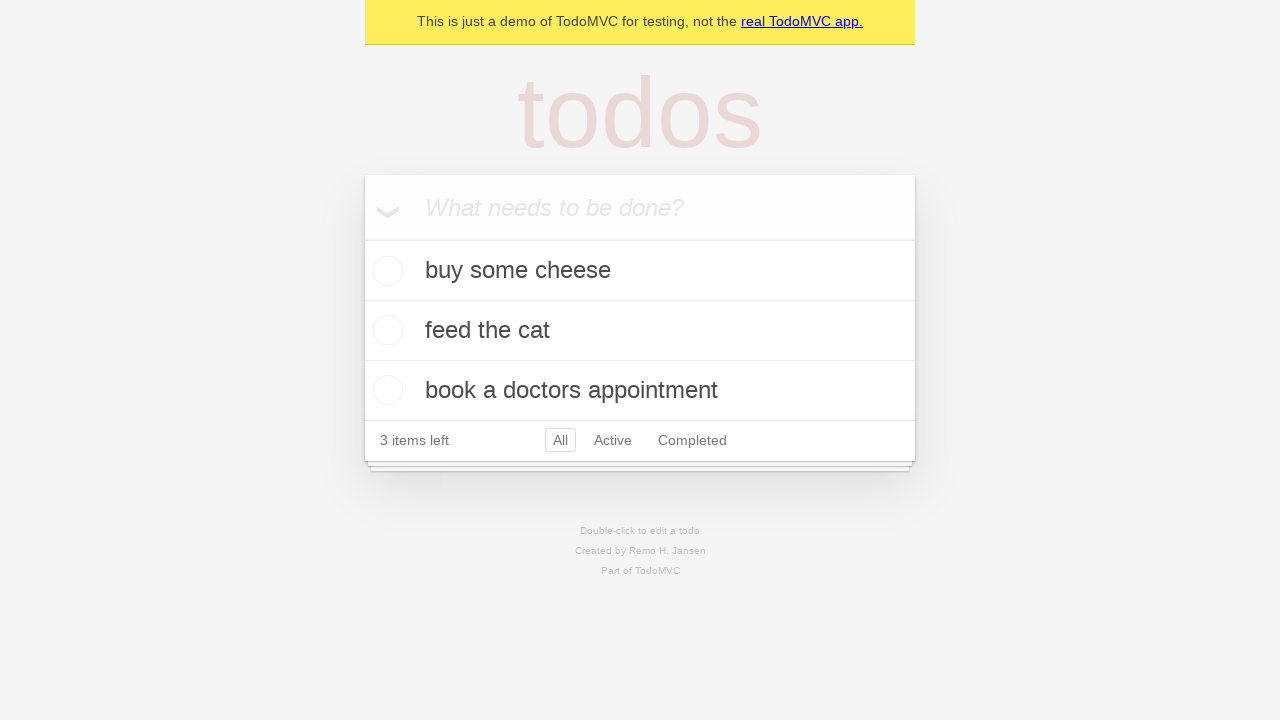

Waited for all 3 todo items to appear
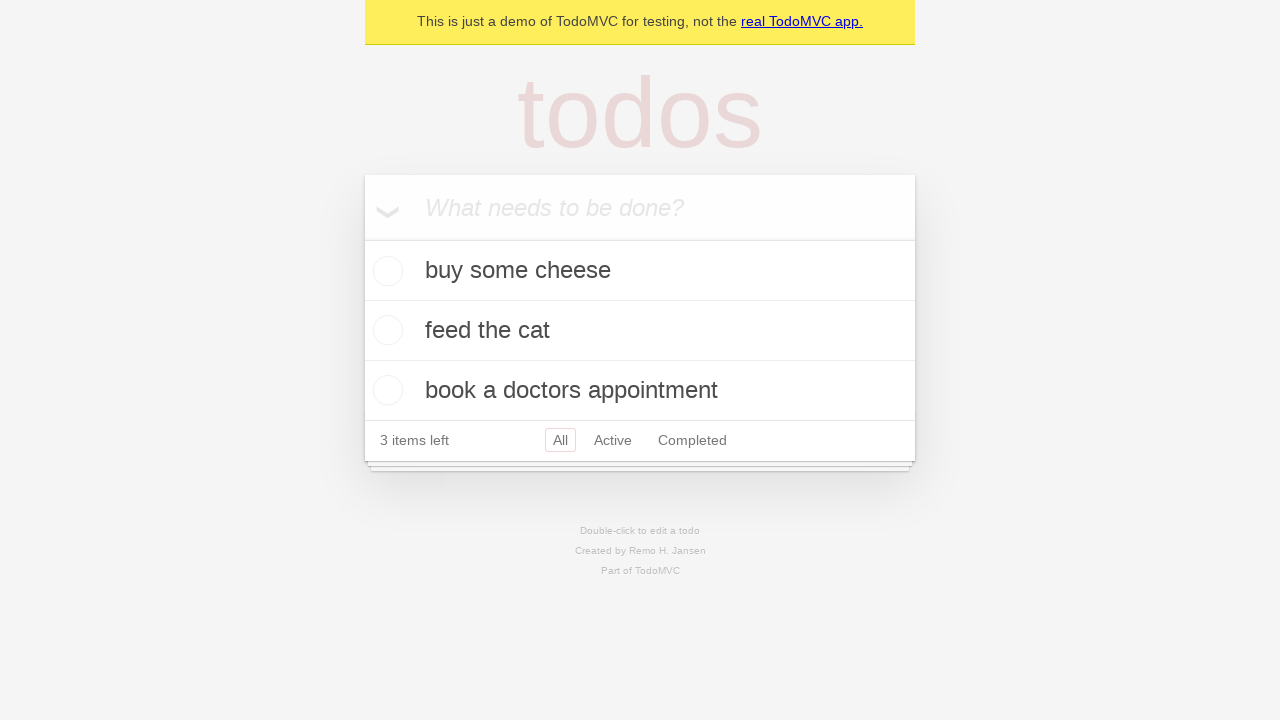

Checked the toggle all checkbox to mark all items as complete at (362, 238) on internal:label="Mark all as complete"i
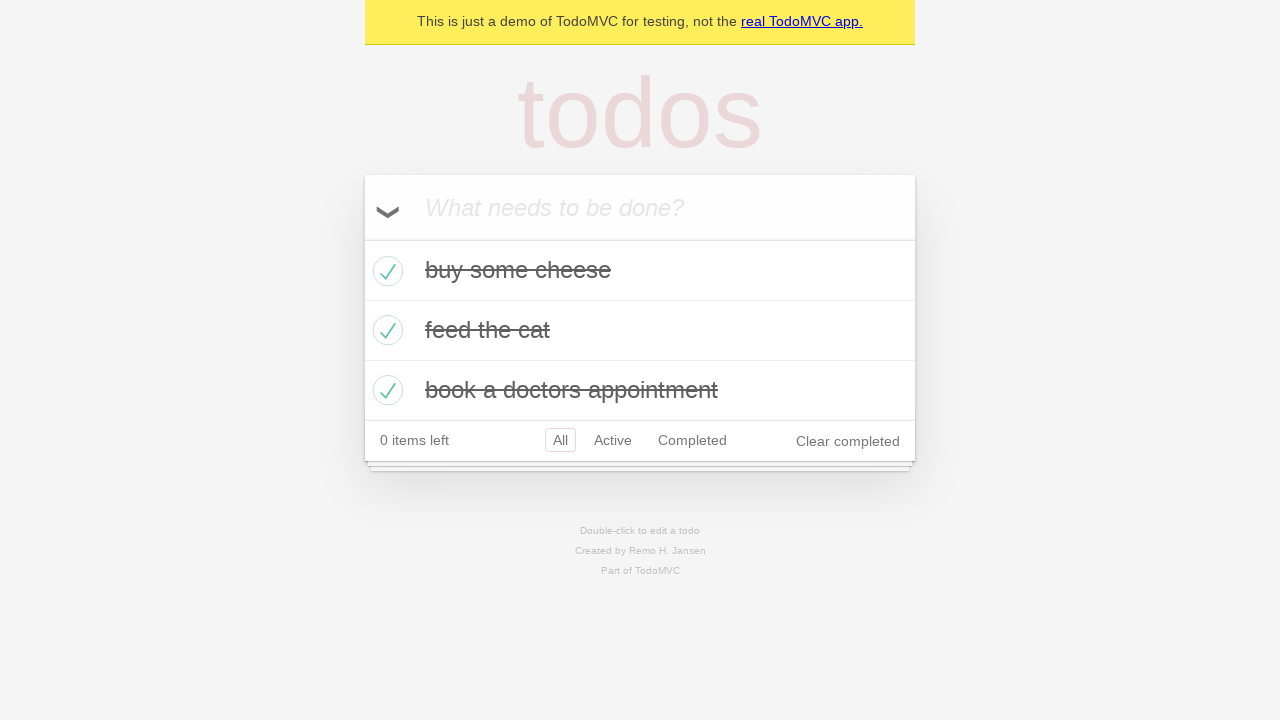

Unchecked the toggle all checkbox to clear complete state of all items at (362, 238) on internal:label="Mark all as complete"i
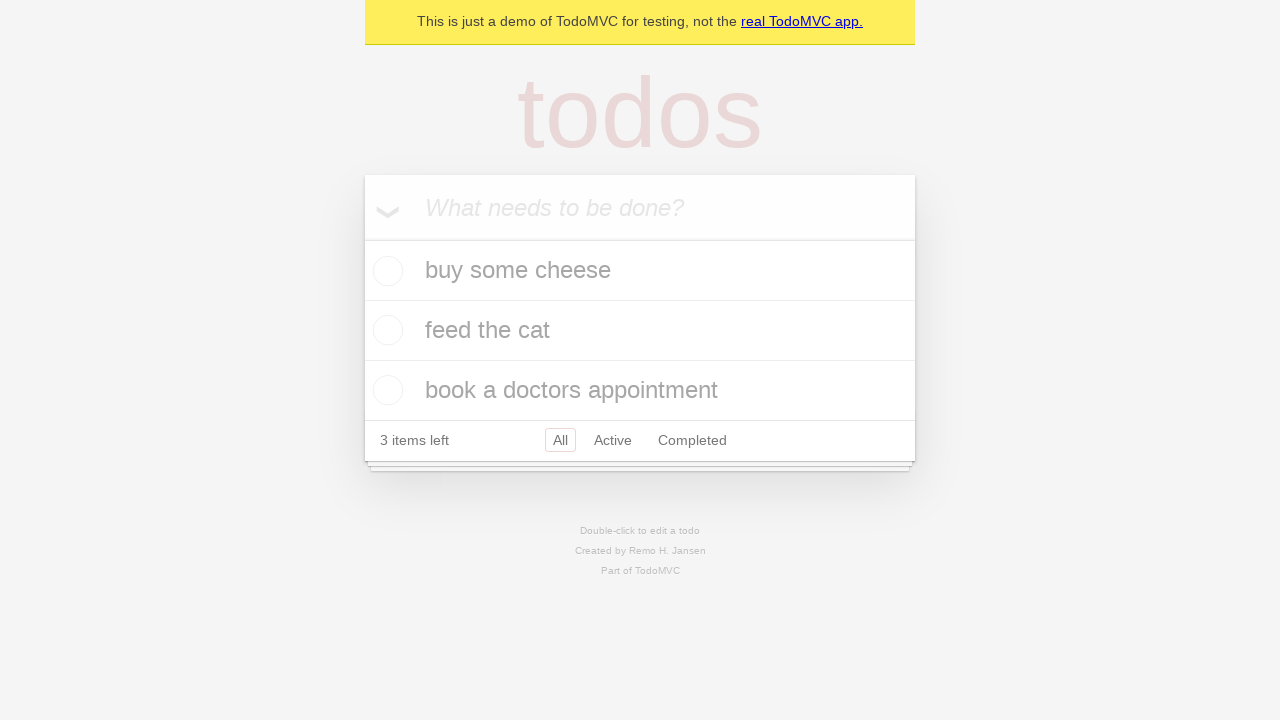

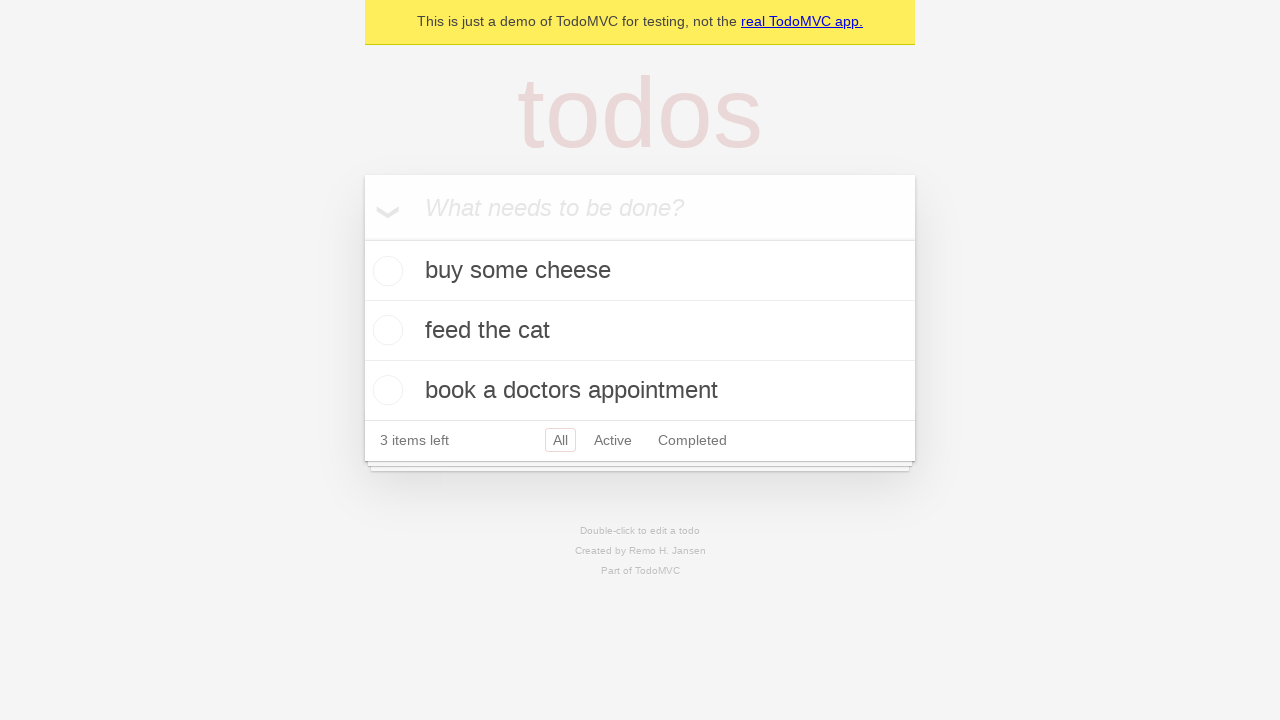